Tests GitHub search functionality by searching for a repository and navigating to its issues tab to verify a specific issue exists

Starting URL: https://github.com

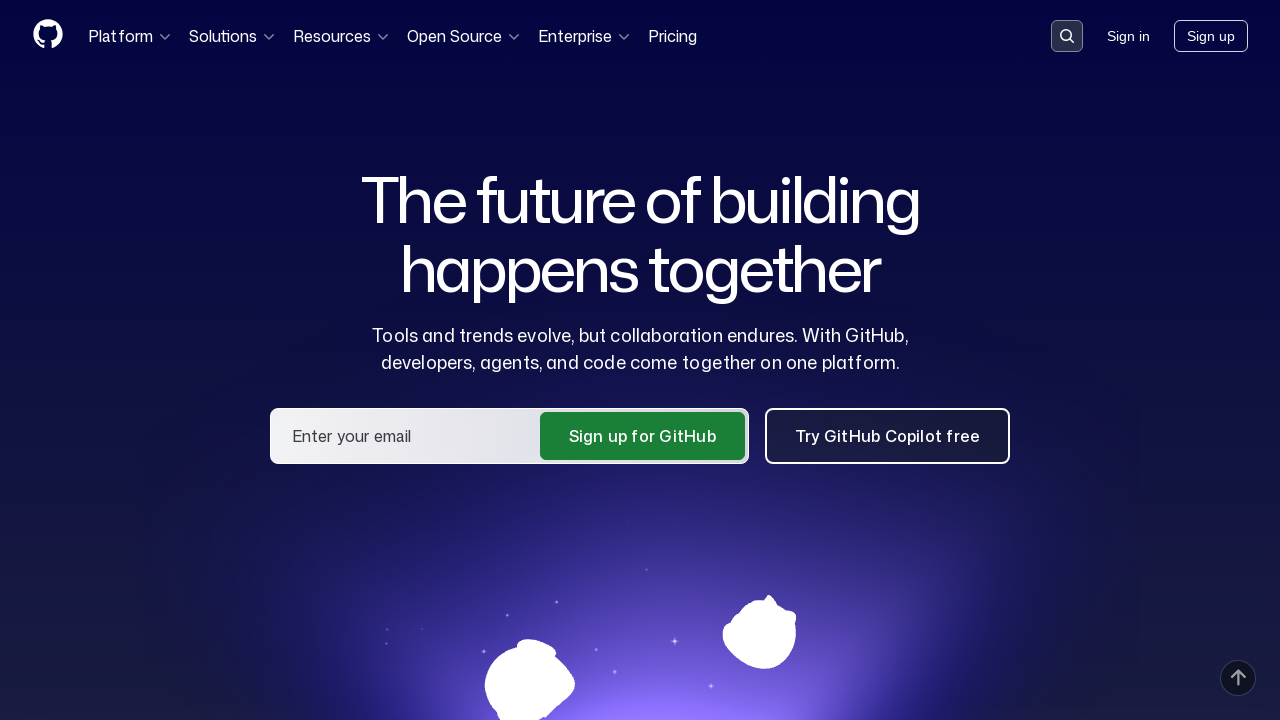

Clicked on search input field at (1067, 36) on .search-input
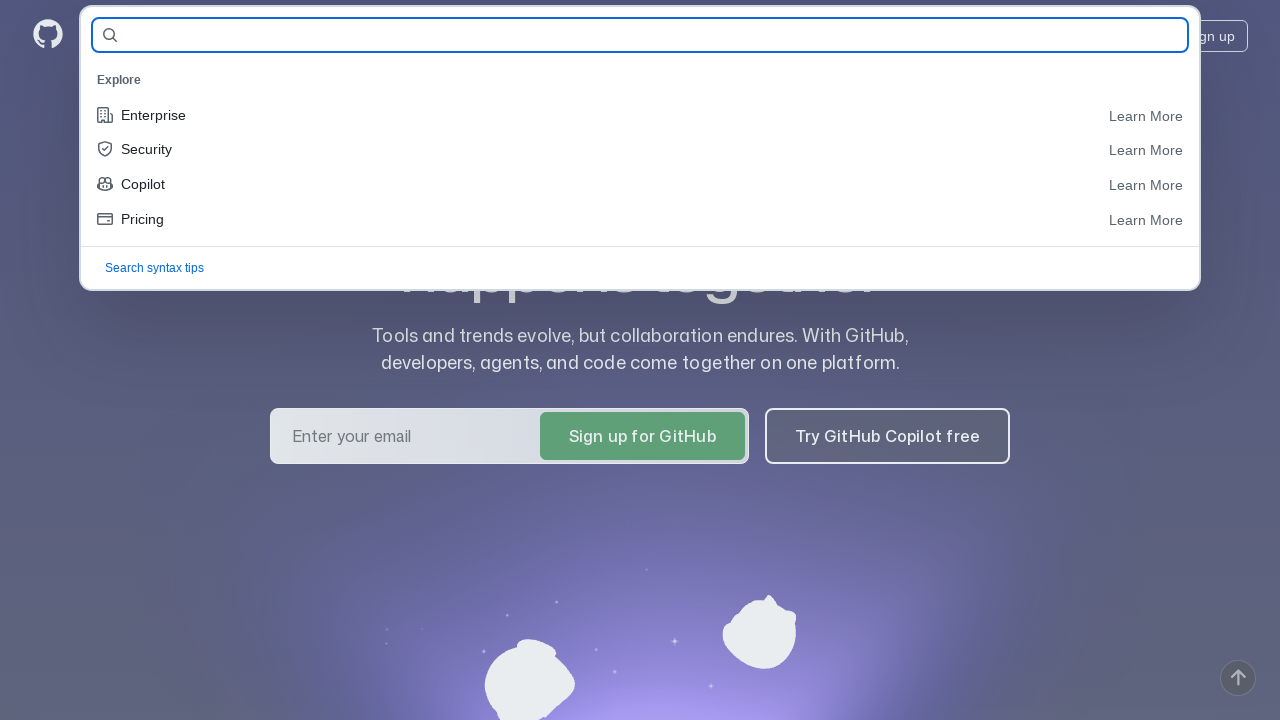

Entered search query 'AbilovRuslan/demoqa_tests_20' in search field on #query-builder-test
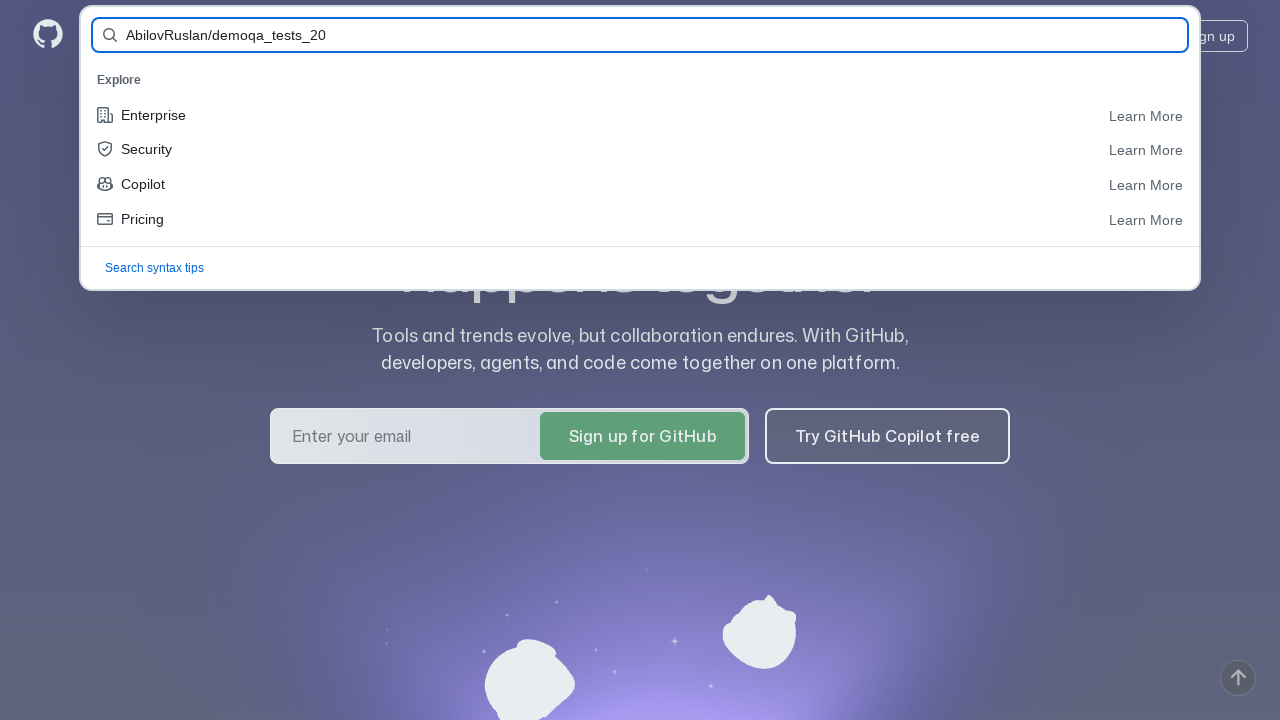

Submitted search form by pressing Enter on #query-builder-test
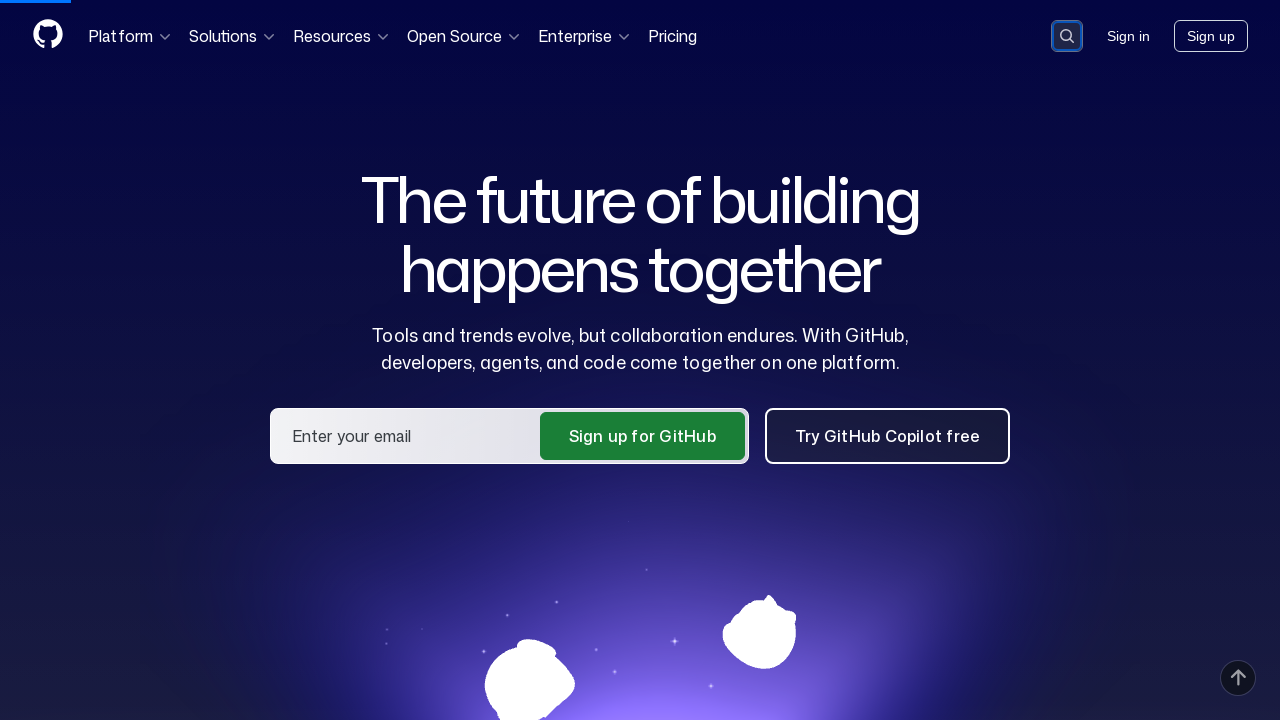

Clicked on repository link 'AbilovRuslan/demoqa_tests_20' in search results at (489, 161) on a:has-text('AbilovRuslan/demoqa_tests_20')
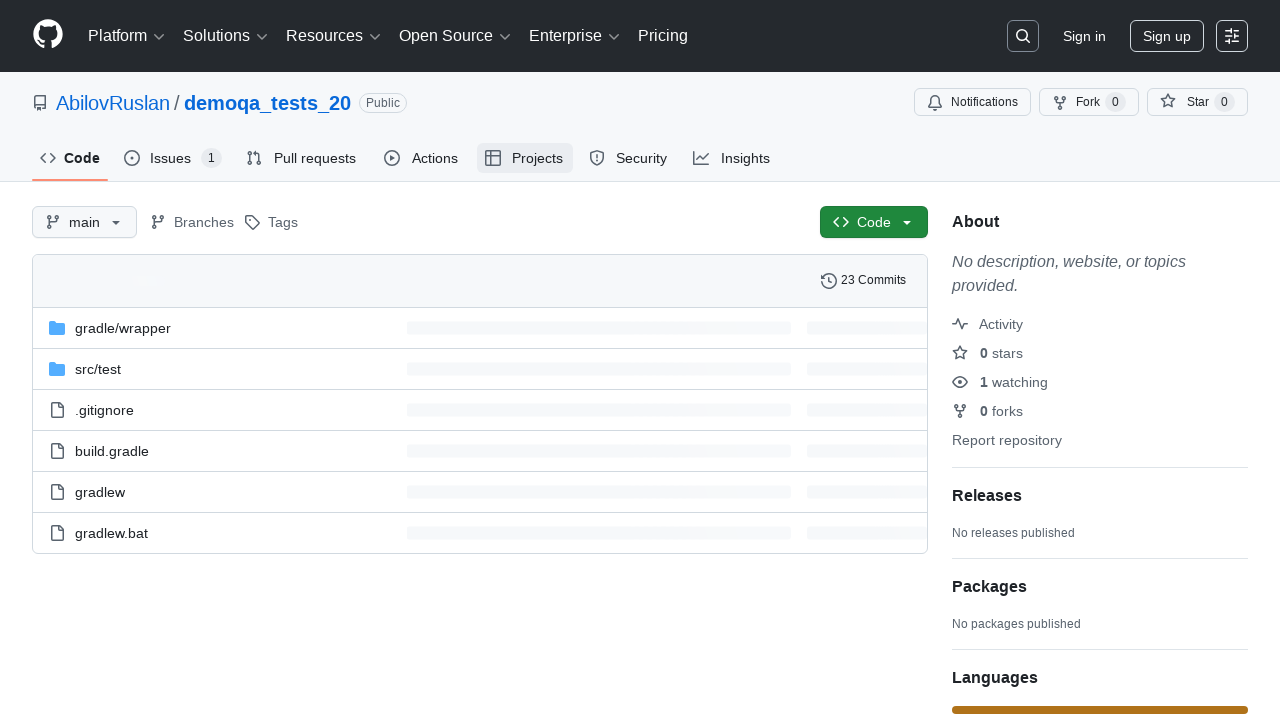

Clicked on Issues tab at (173, 158) on #issues-tab
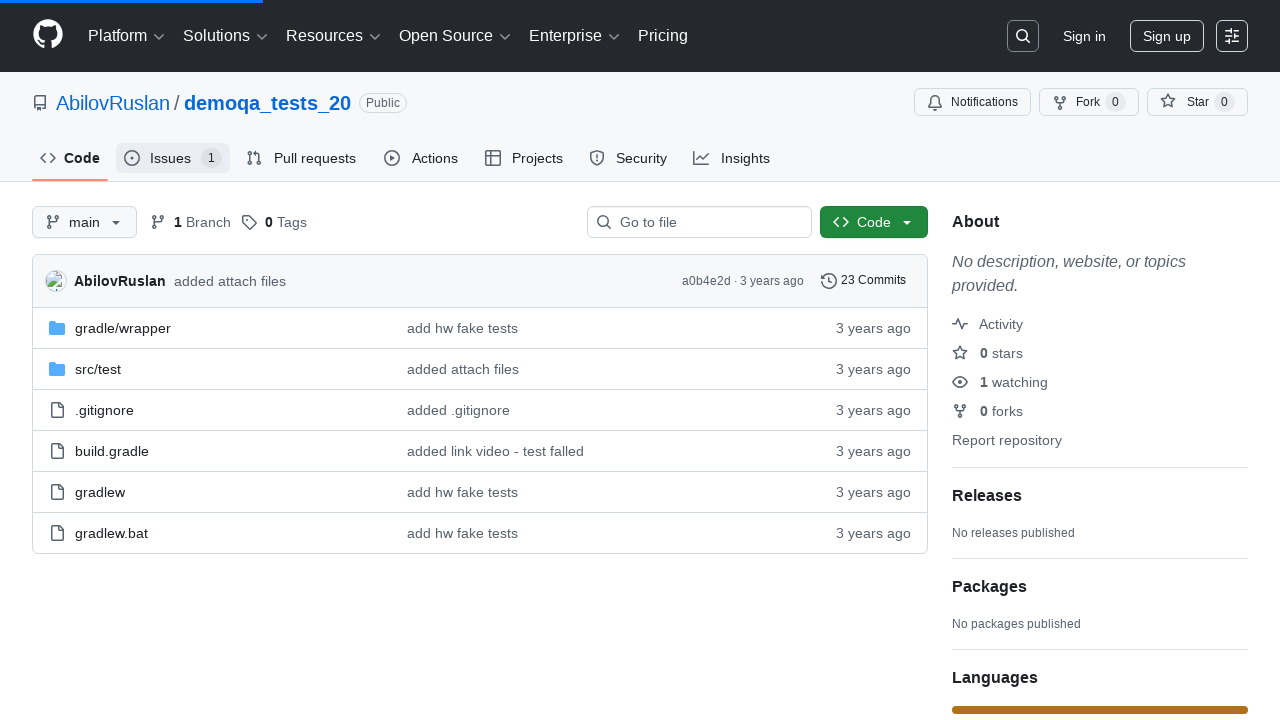

Verified that specific issue 'Нет проверки дня и месяца' exists
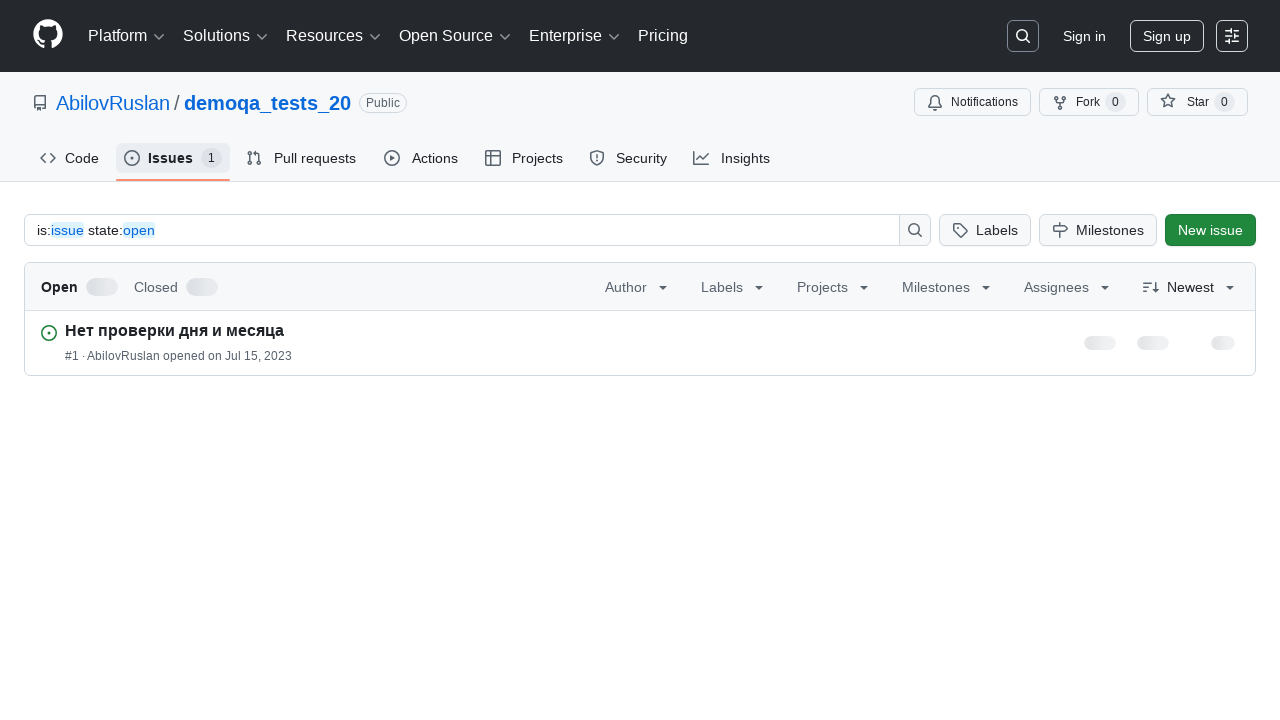

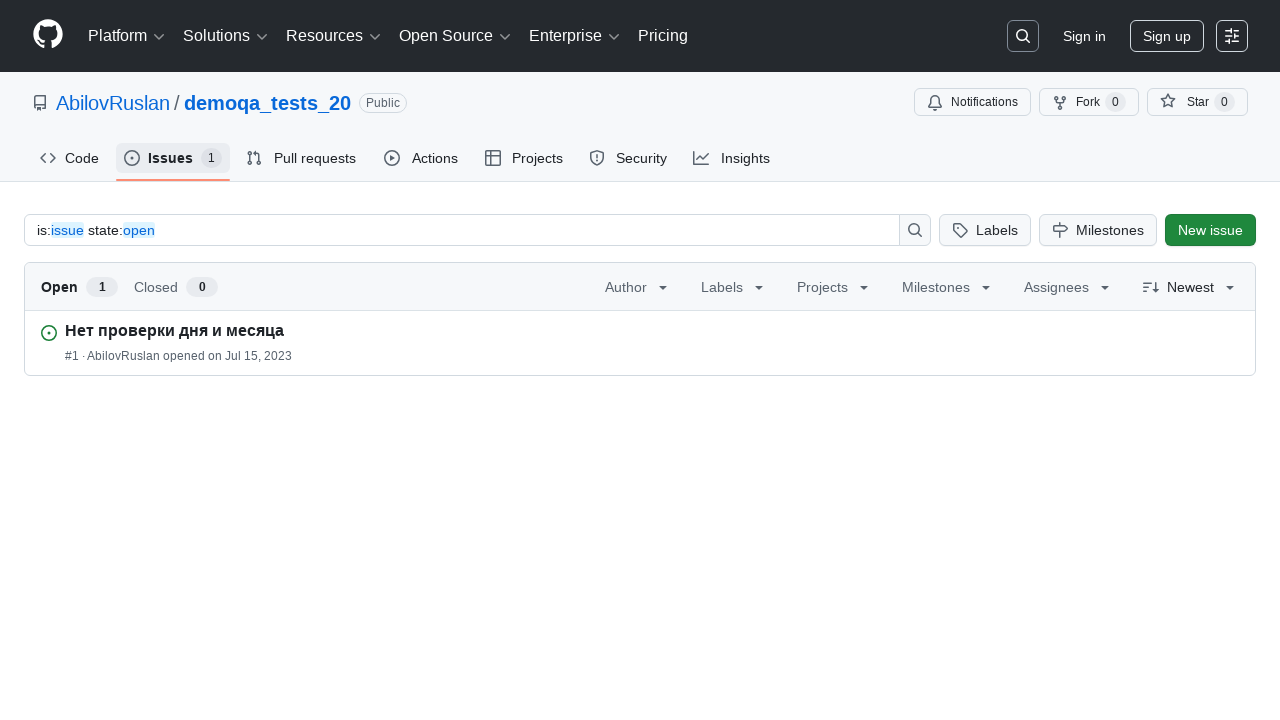